Tests that the Clear completed button displays with correct text when items are completed

Starting URL: https://demo.playwright.dev/todomvc

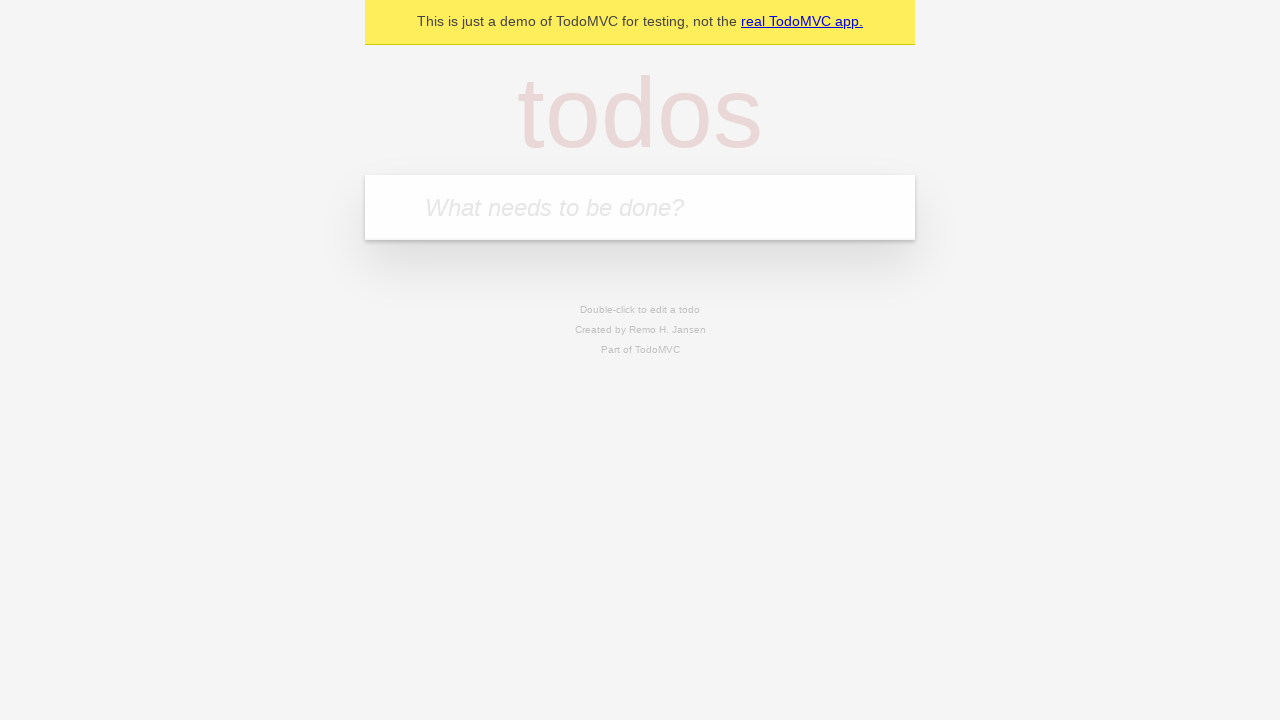

Filled new todo input with 'buy some cheese' on internal:attr=[placeholder="What needs to be done?"i]
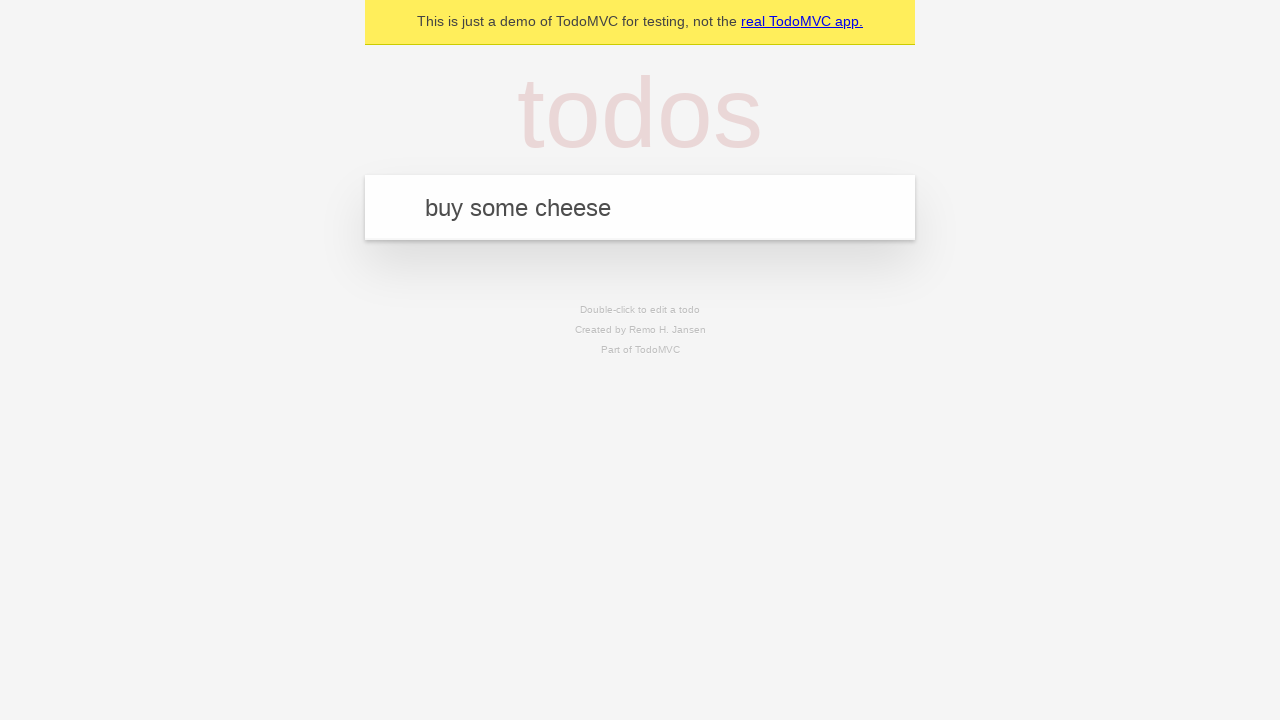

Pressed Enter to add todo 'buy some cheese' on internal:attr=[placeholder="What needs to be done?"i]
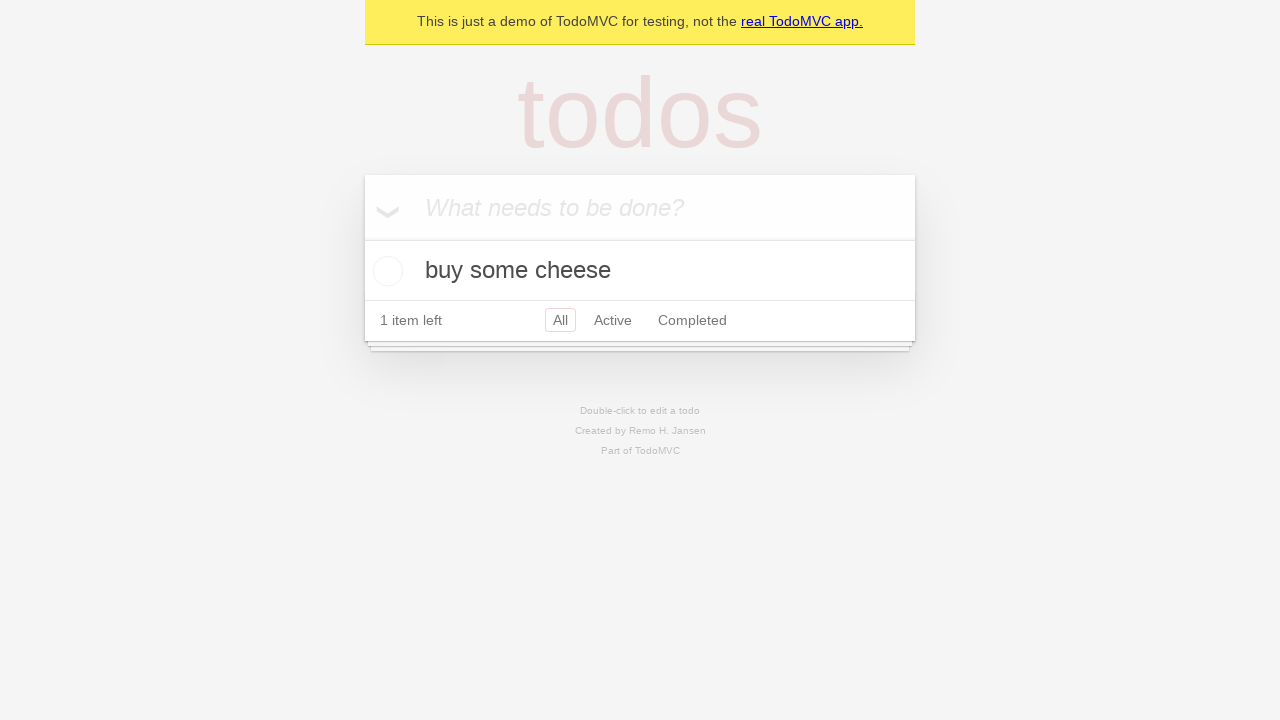

Filled new todo input with 'feed the cat' on internal:attr=[placeholder="What needs to be done?"i]
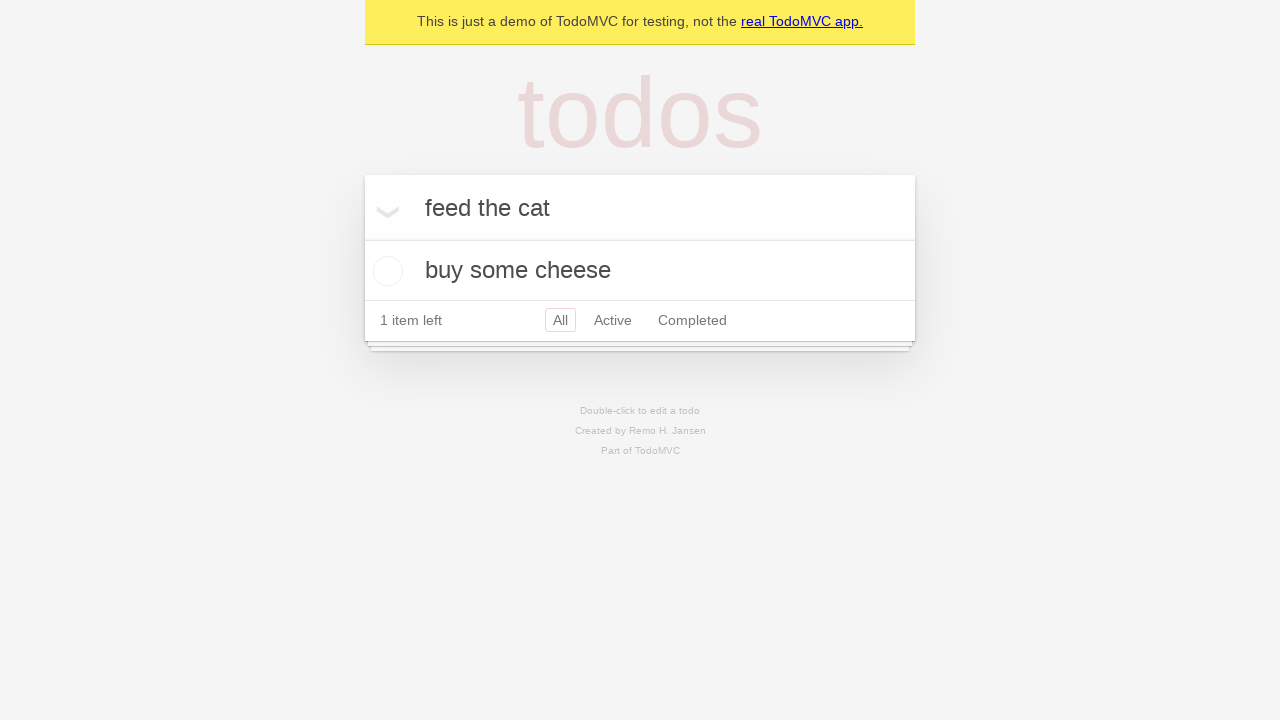

Pressed Enter to add todo 'feed the cat' on internal:attr=[placeholder="What needs to be done?"i]
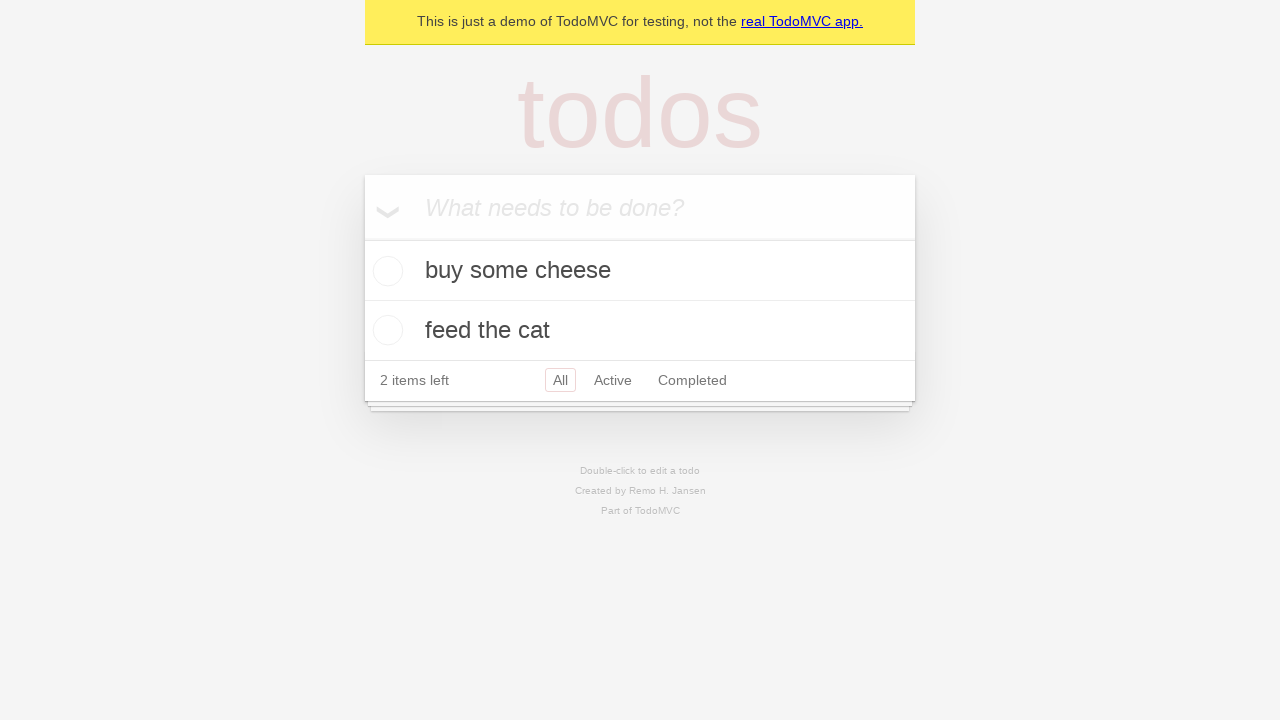

Filled new todo input with 'book a doctors appointment' on internal:attr=[placeholder="What needs to be done?"i]
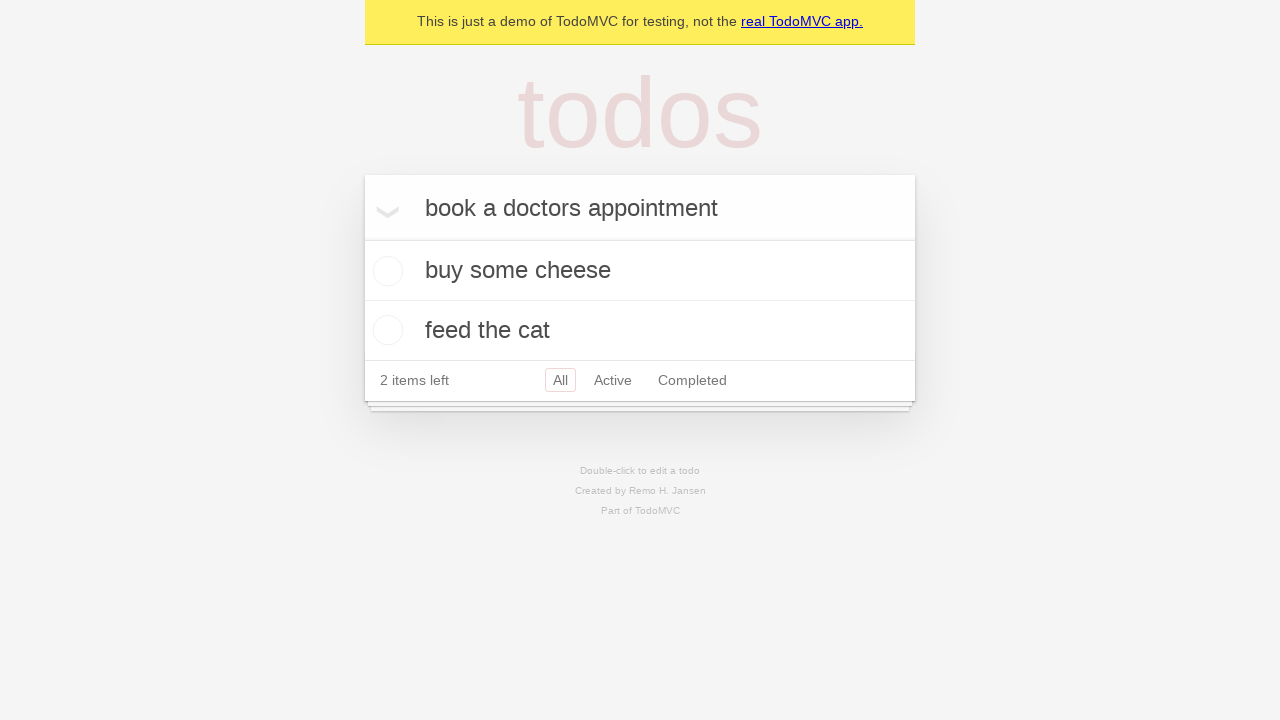

Pressed Enter to add todo 'book a doctors appointment' on internal:attr=[placeholder="What needs to be done?"i]
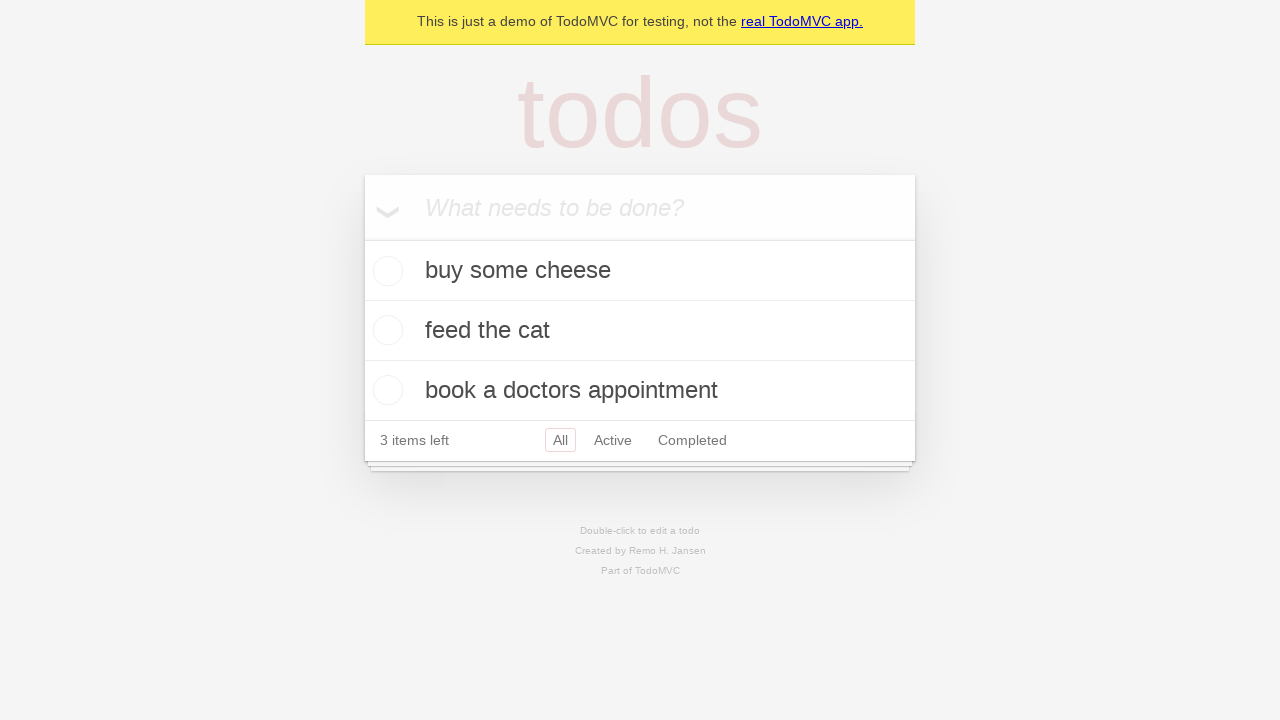

Checked the first todo item as completed at (385, 271) on .todo-list li .toggle >> nth=0
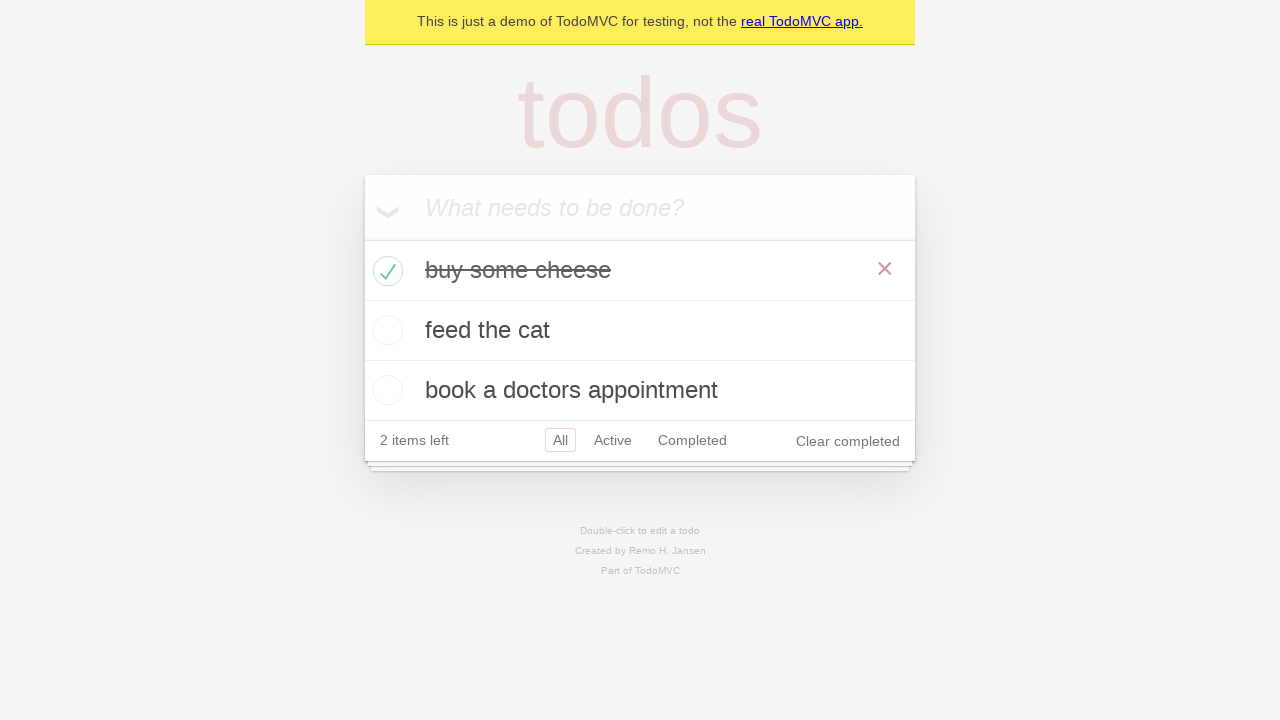

Clear completed button appeared
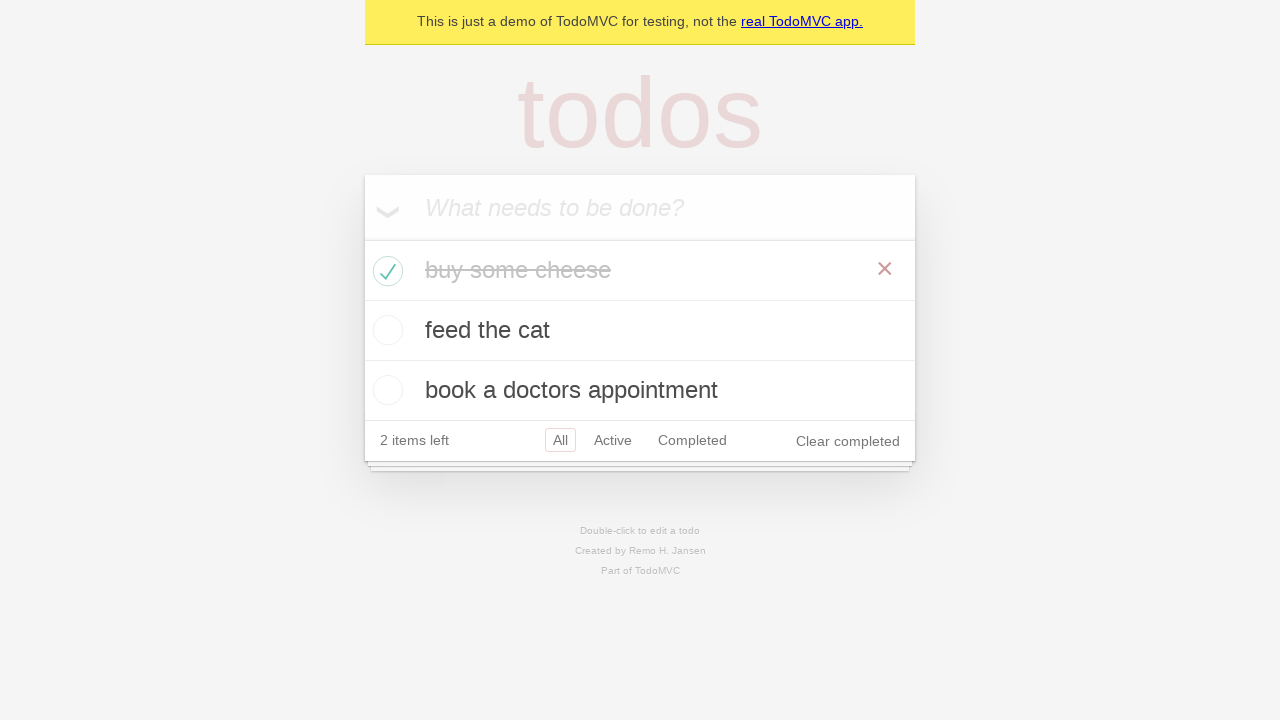

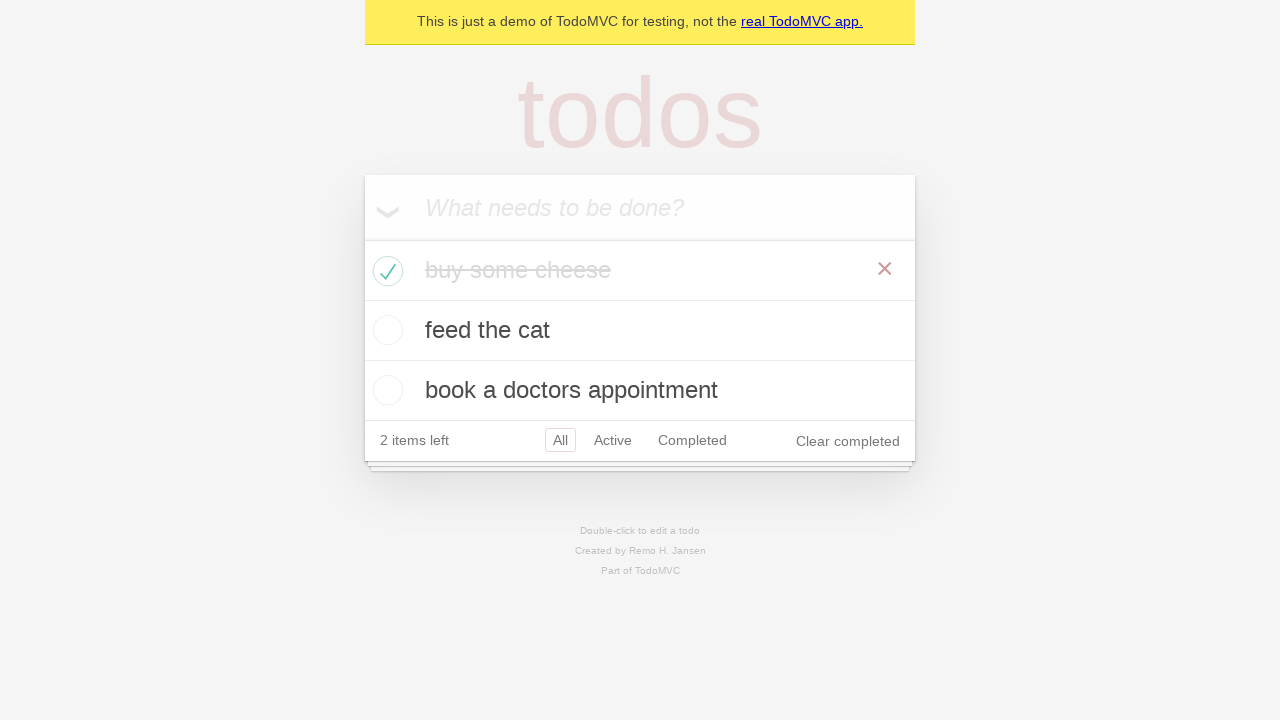